Tests frame switching functionality on Oracle's Java documentation page by navigating between the Packages frame, Classes frame, and main content frame, clicking on various links within each frame.

Starting URL: https://docs.oracle.com/javase/8/docs/api/

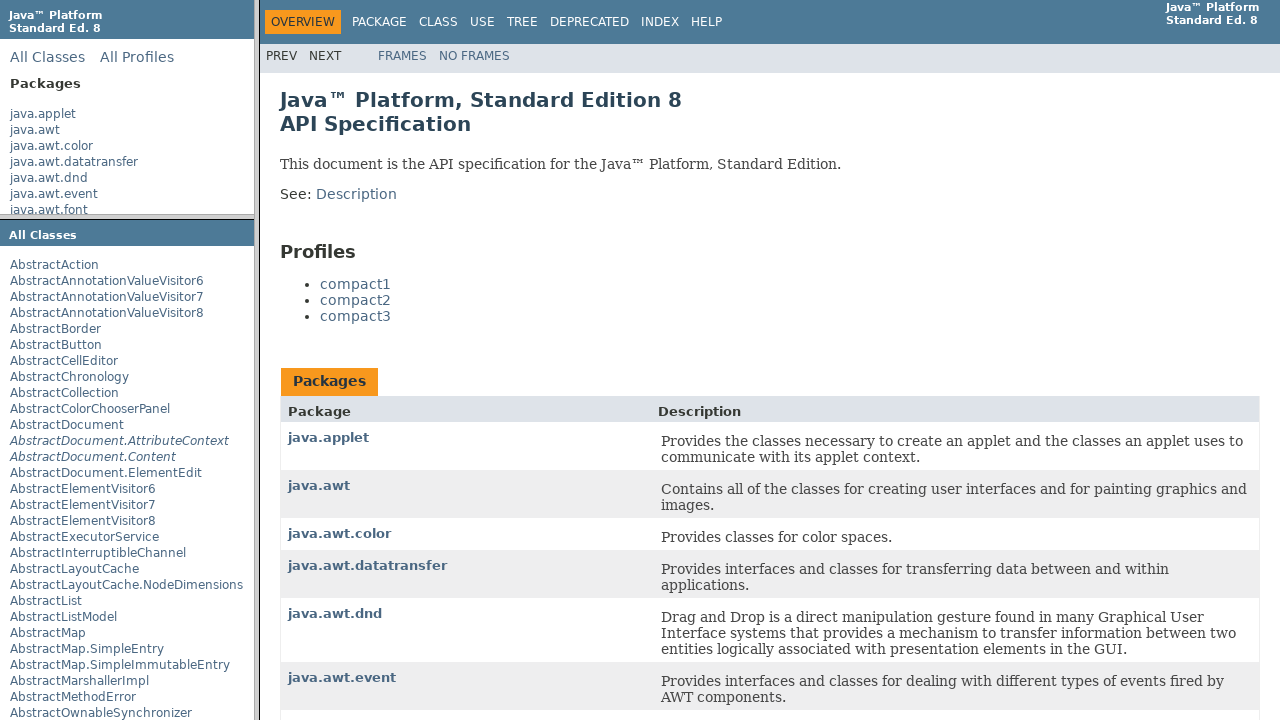

Waited for page to load with domcontentloaded state
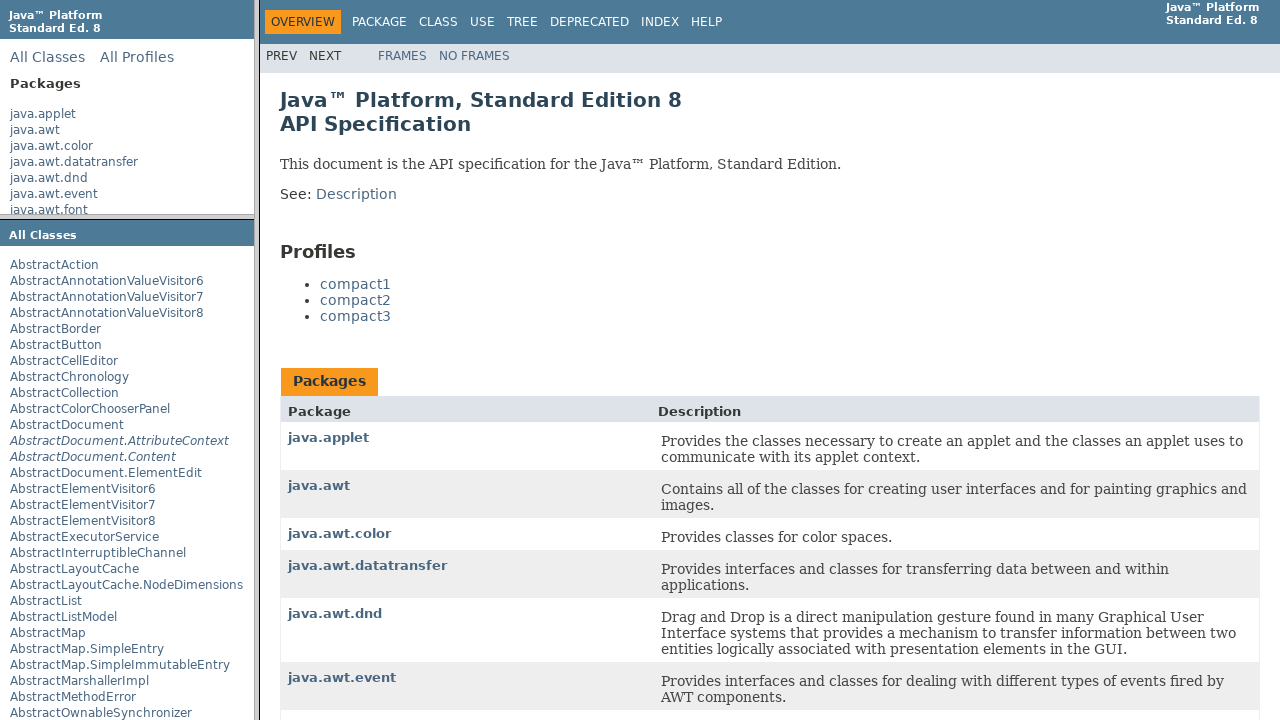

Located the Packages frame
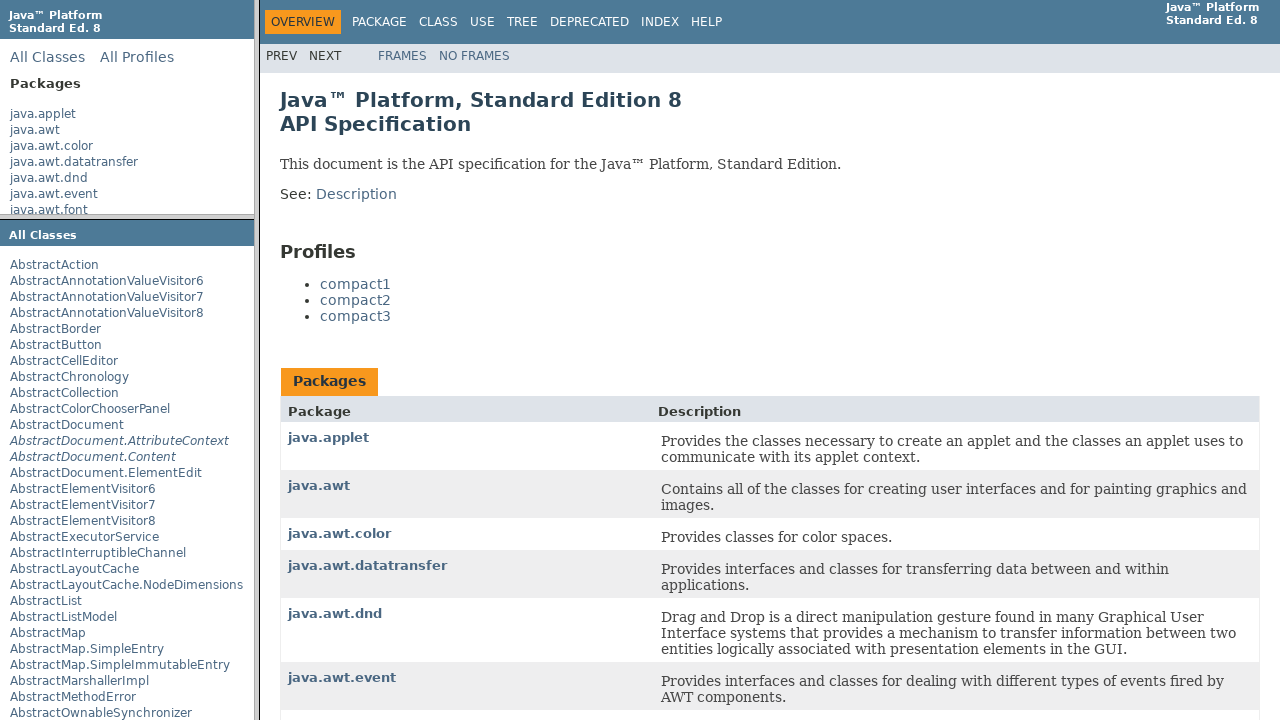

Clicked on 'java.awt' link in Packages frame at (35, 130) on frame >> nth=0 >> internal:control=enter-frame >> a[href='java/awt/package-frame
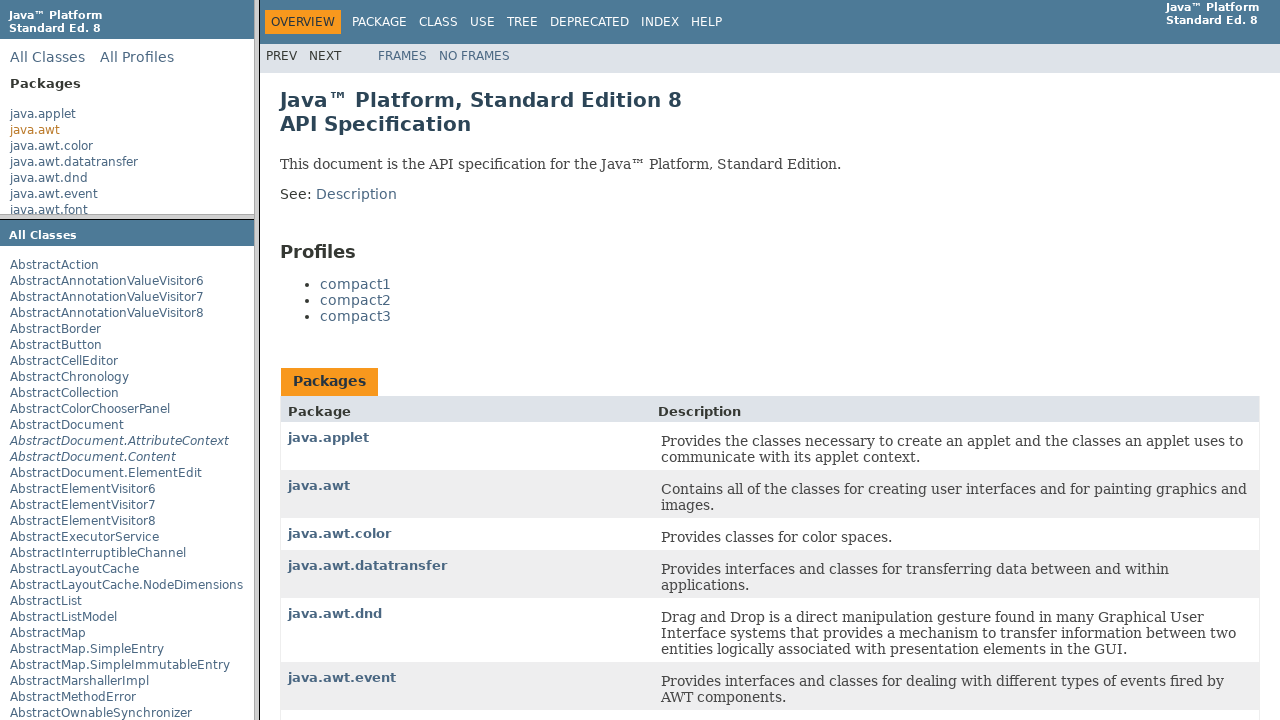

Waited 1000ms for click to process
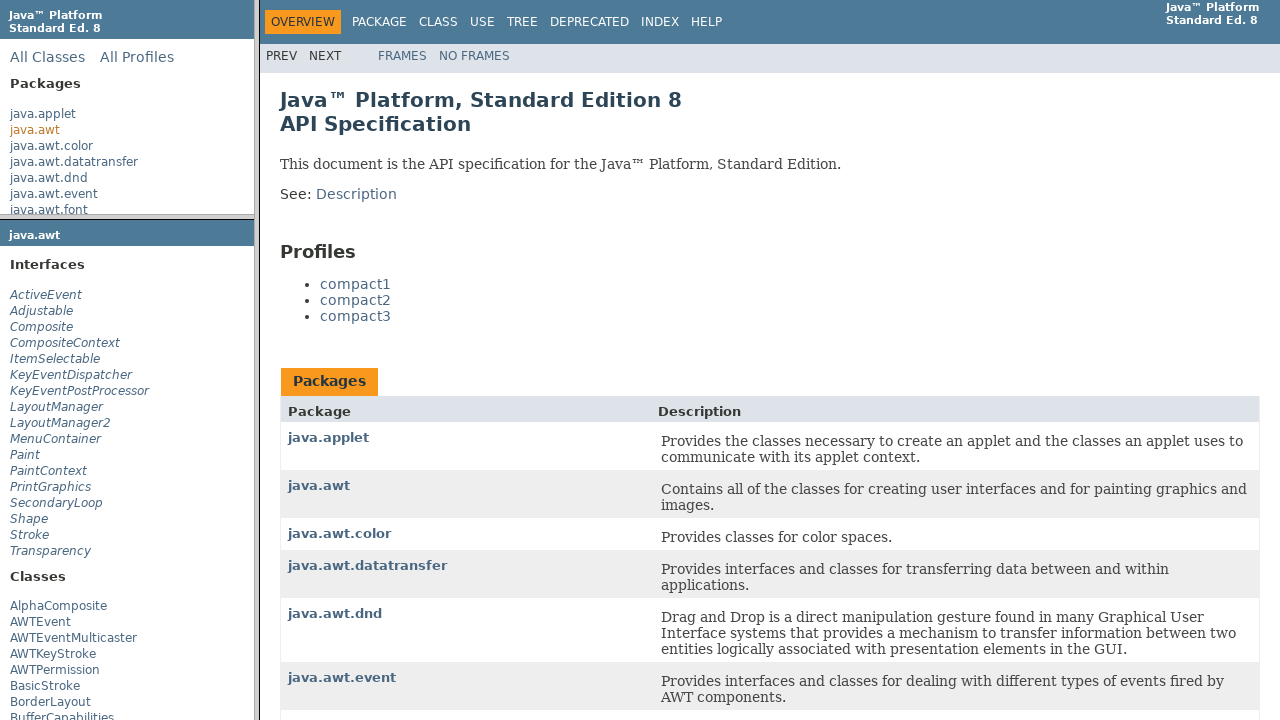

Switched to packageFrame (Classes/Interfaces frame)
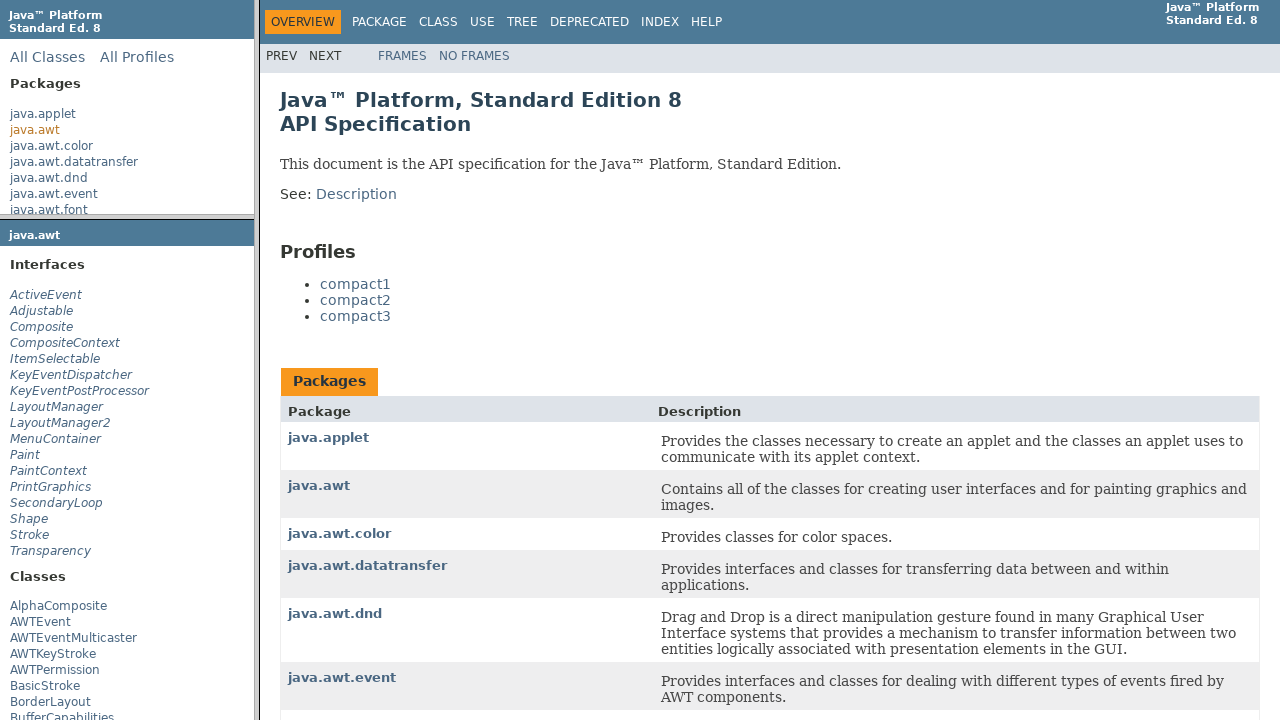

Clicked on 'ActiveEvent' link in Classes frame at (46, 295) on a[href='ActiveEvent.html']
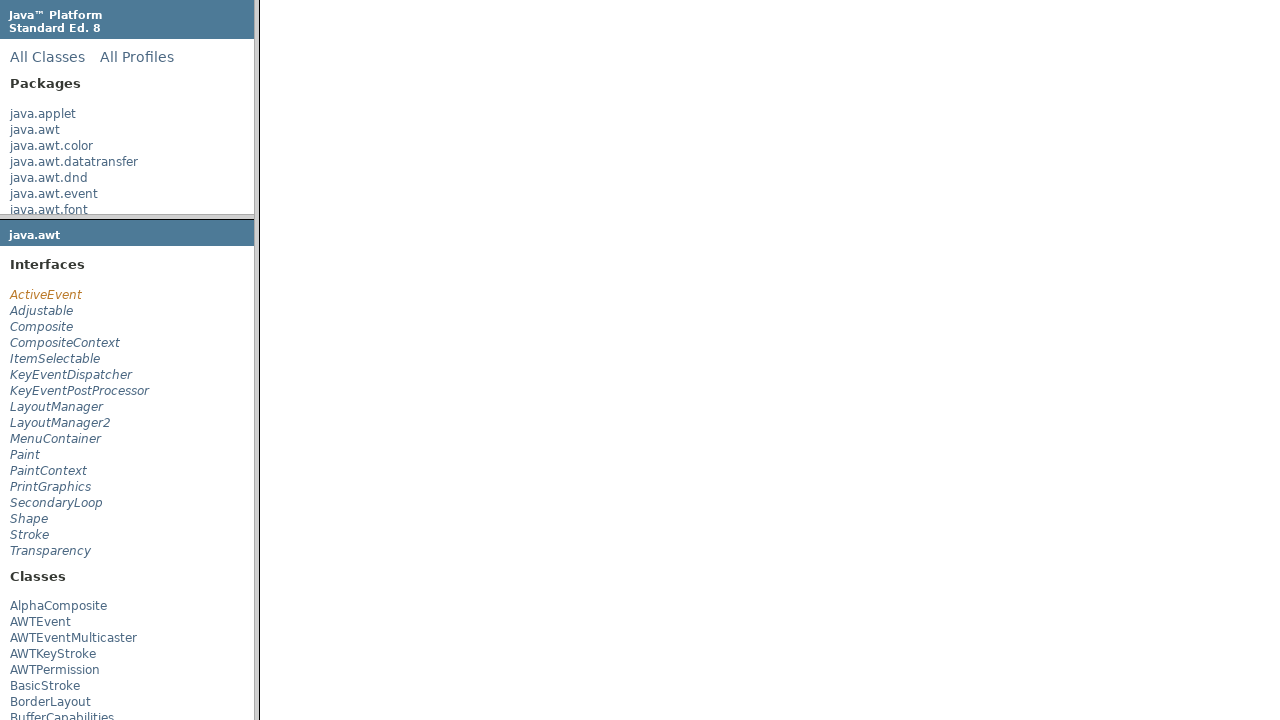

Waited 1000ms for click to process
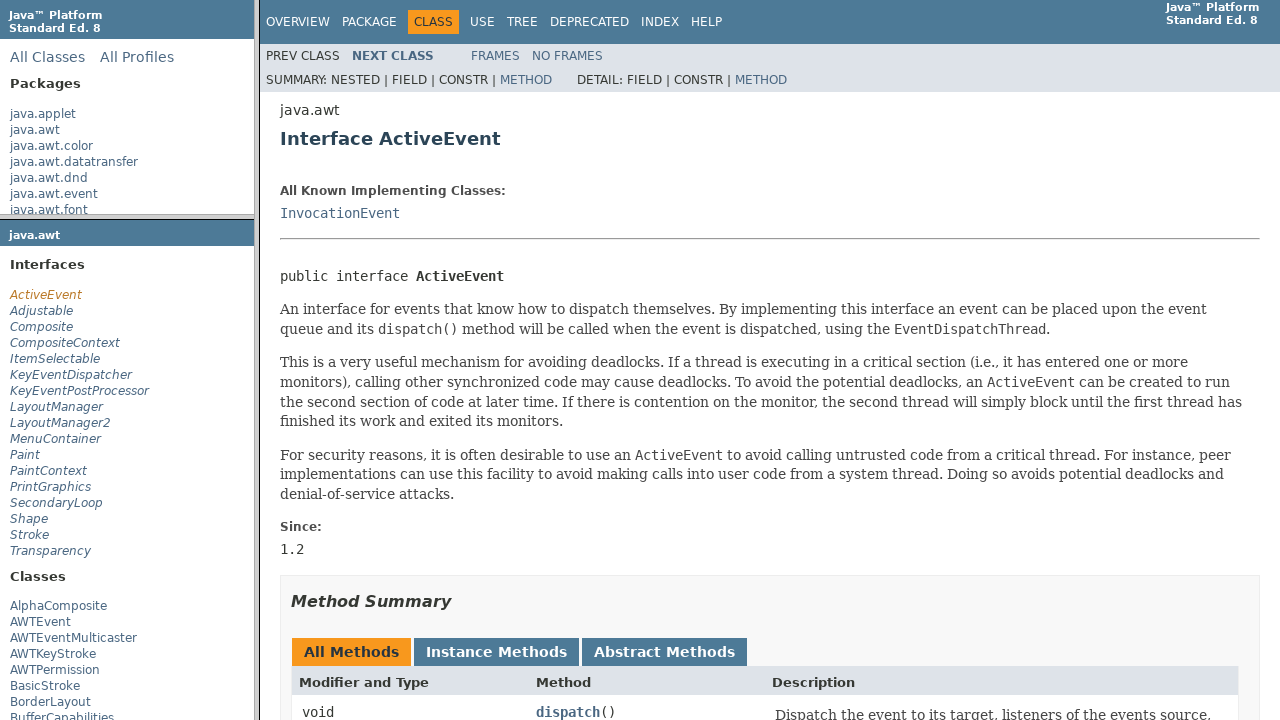

Switched to classFrame (main content frame)
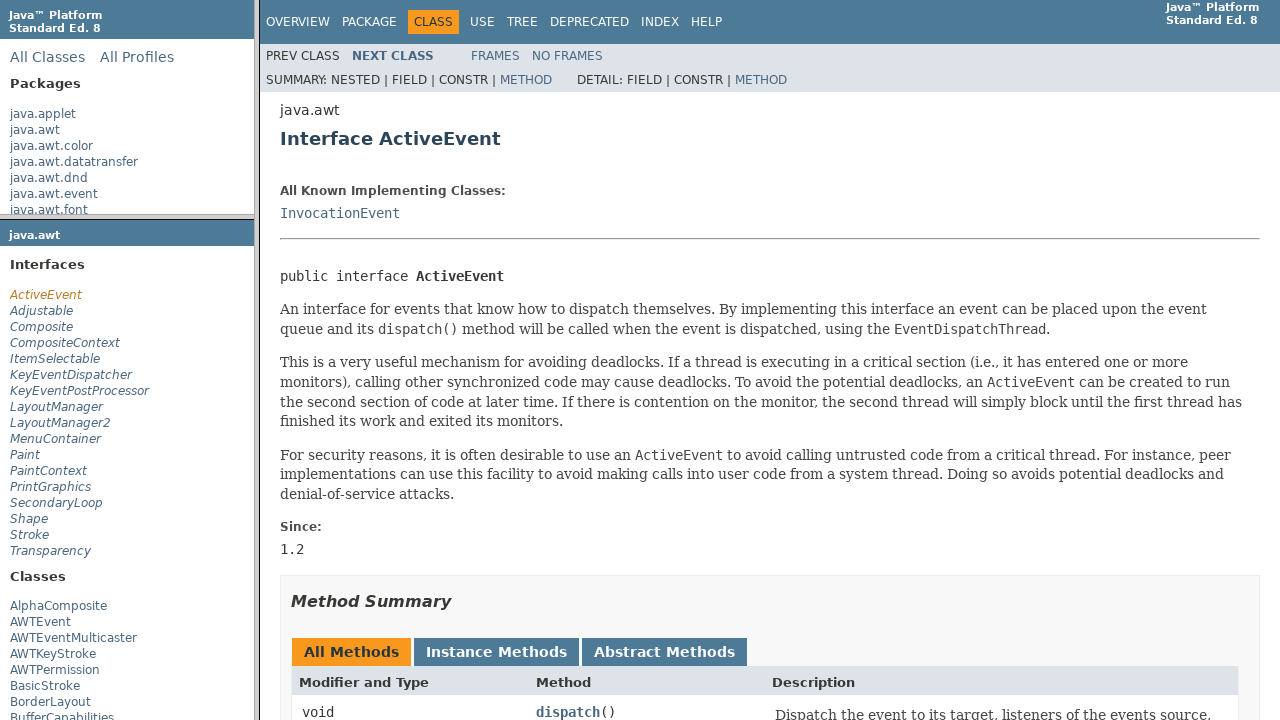

Waited for page header (h2.title) to be present
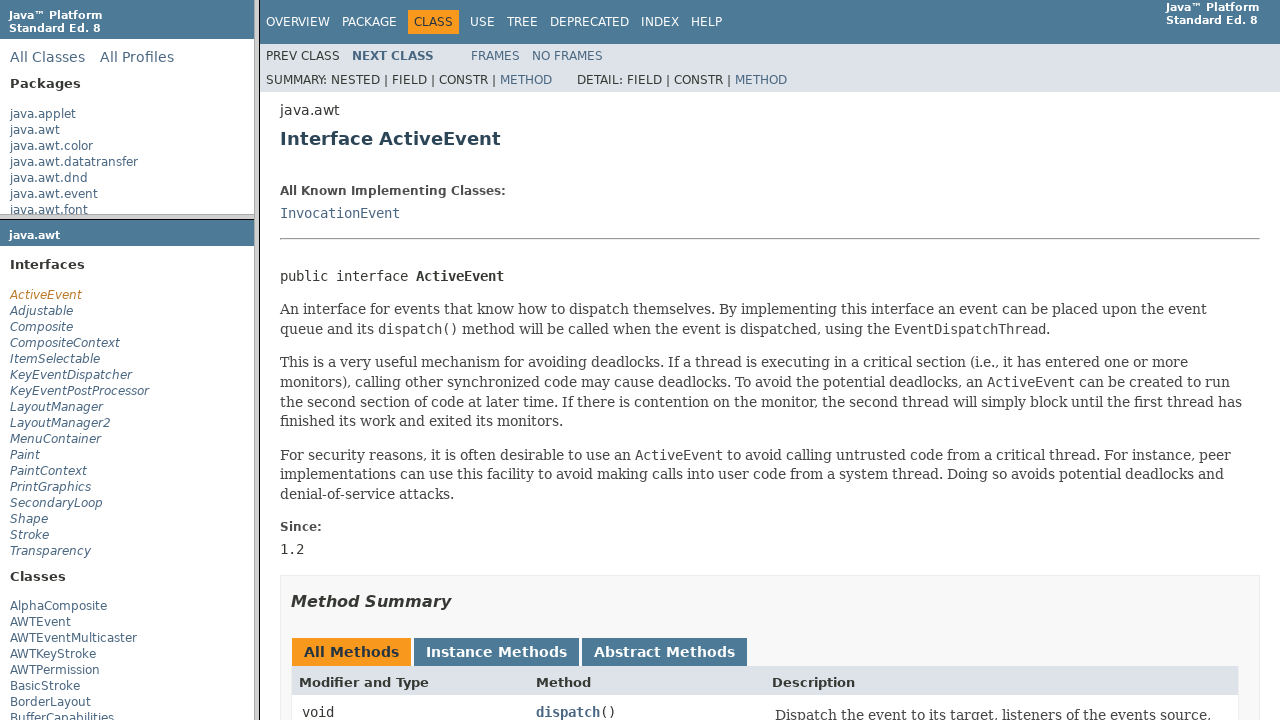

Read page header text: 'Interface ActiveEvent'
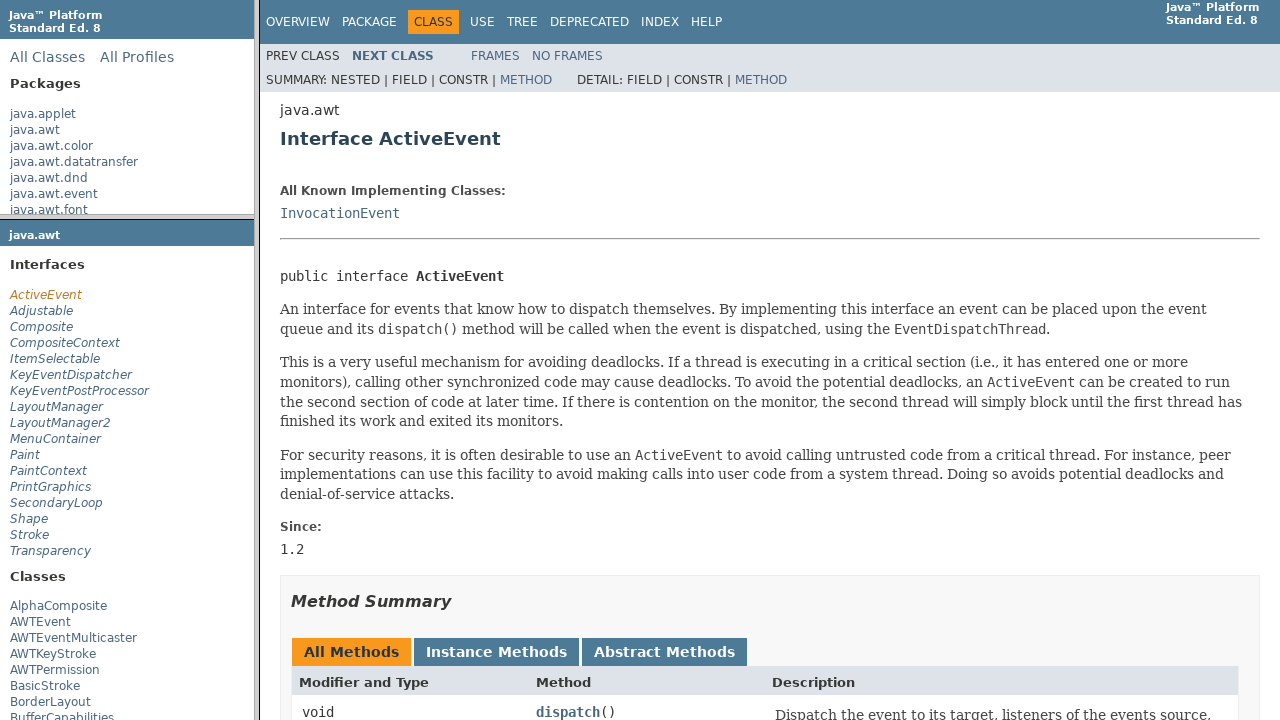

Printed page header: Interface ActiveEvent
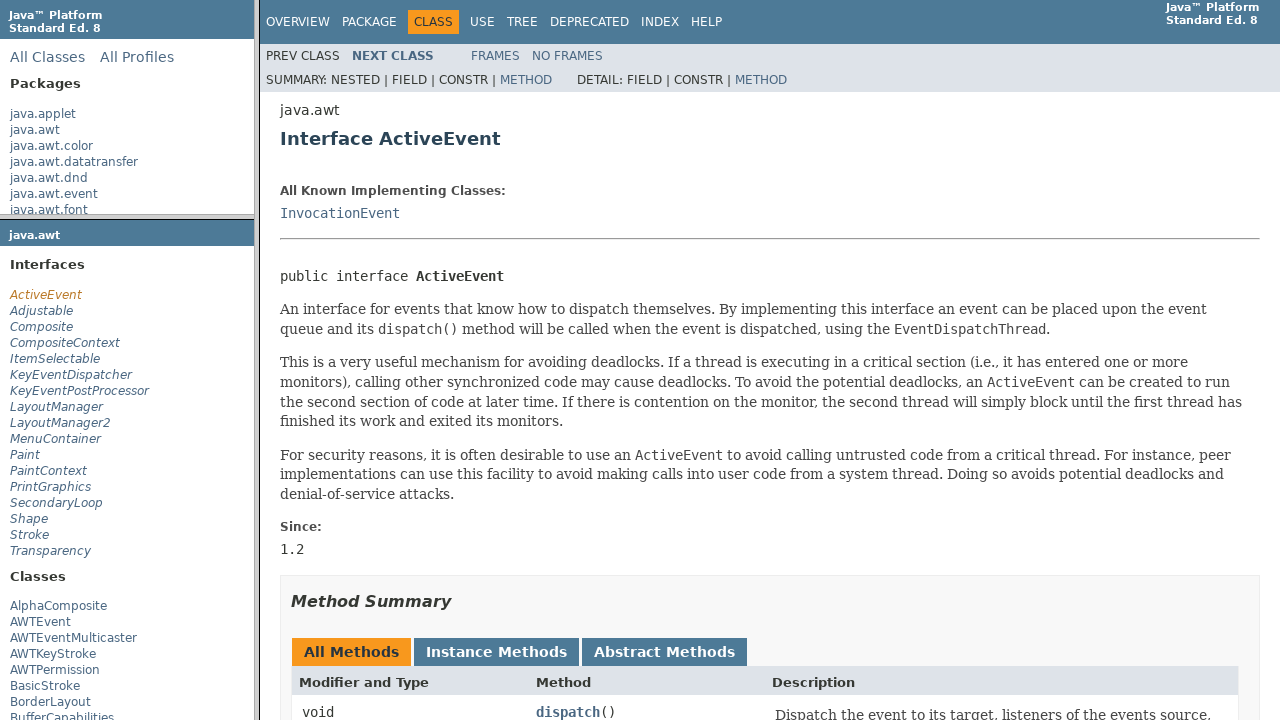

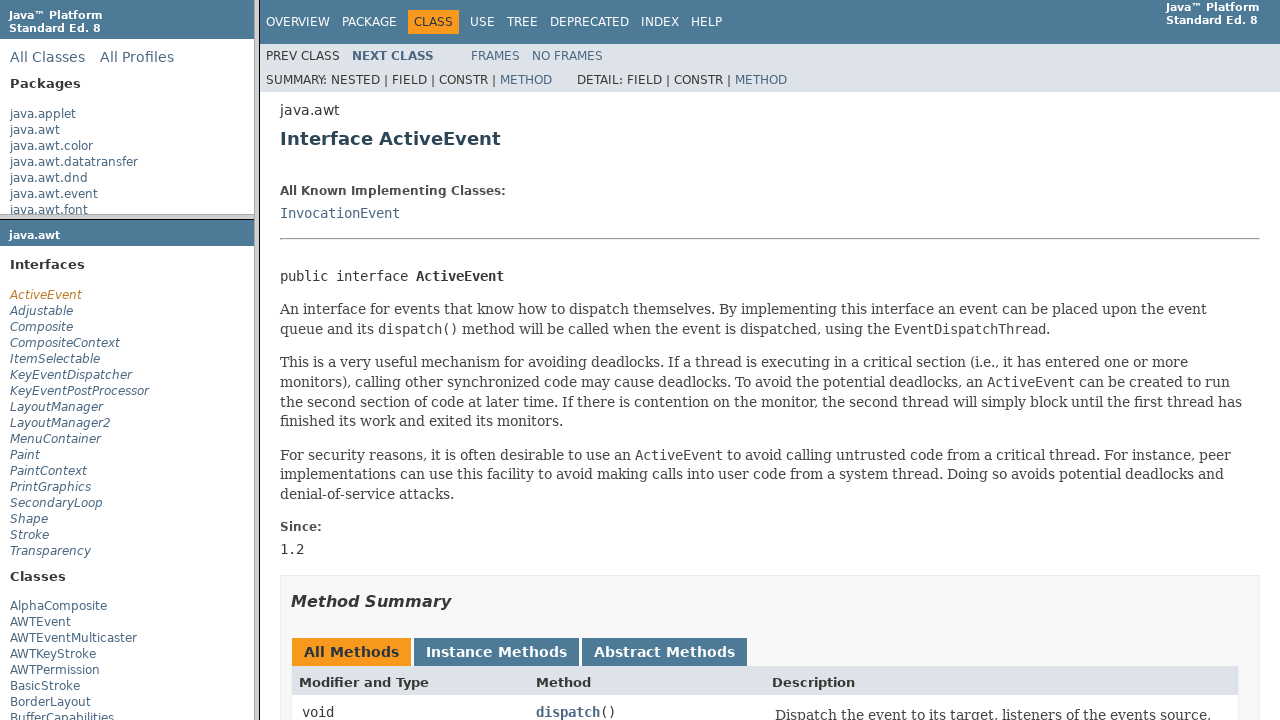